Tests navigation to the 404 status code page by clicking the 404 link from the status codes page

Starting URL: https://the-internet.herokuapp.com/status_codes

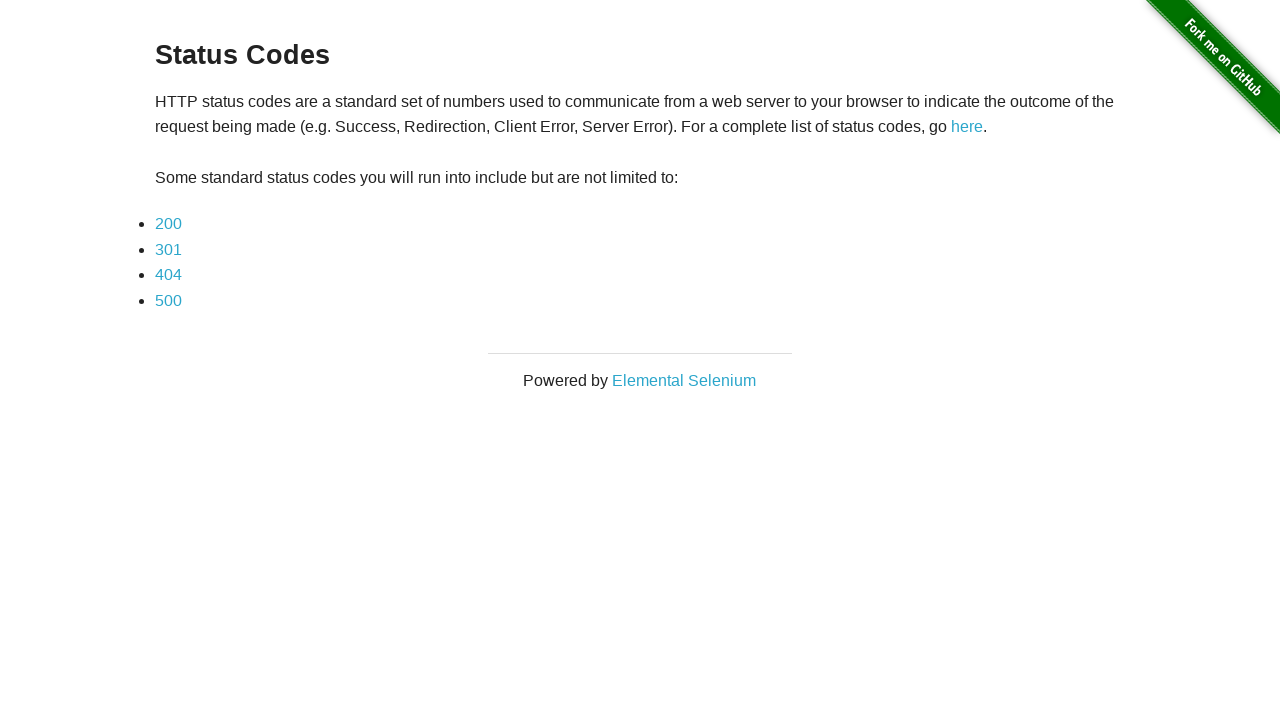

Clicked the 404 link in the status codes page at (168, 275) on .example a:text('404')
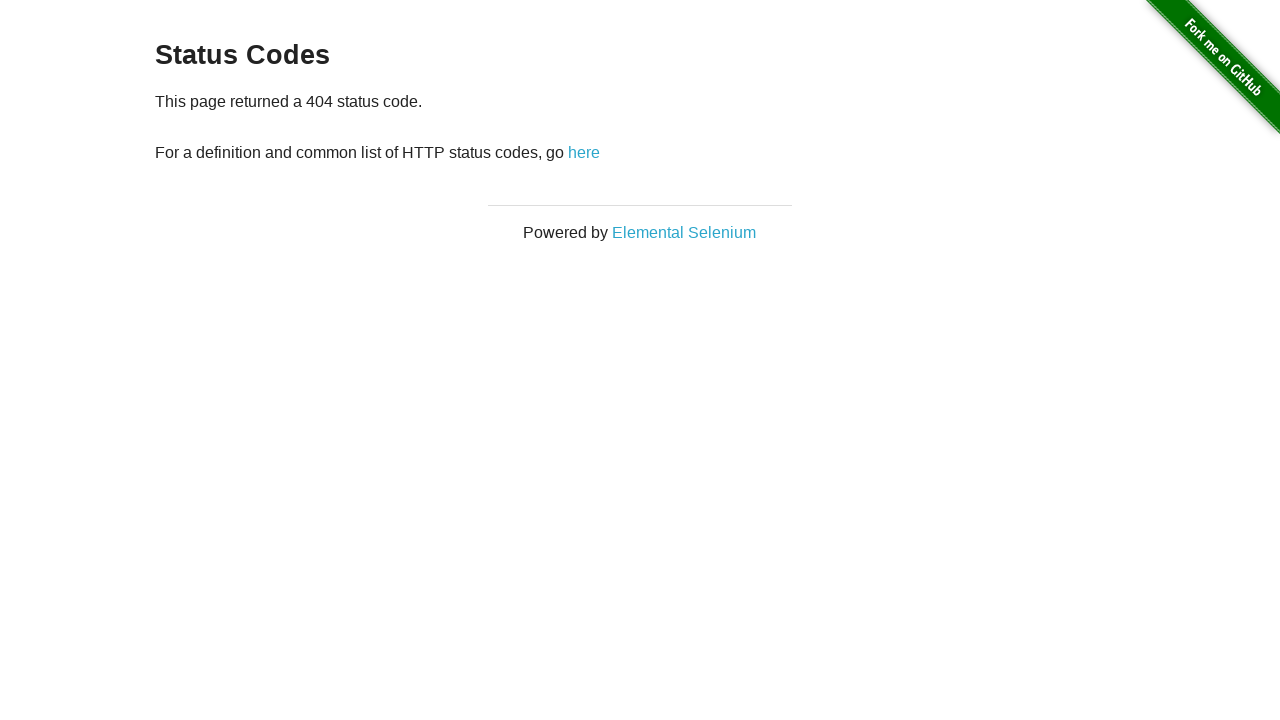

Navigation to 404 status code page completed
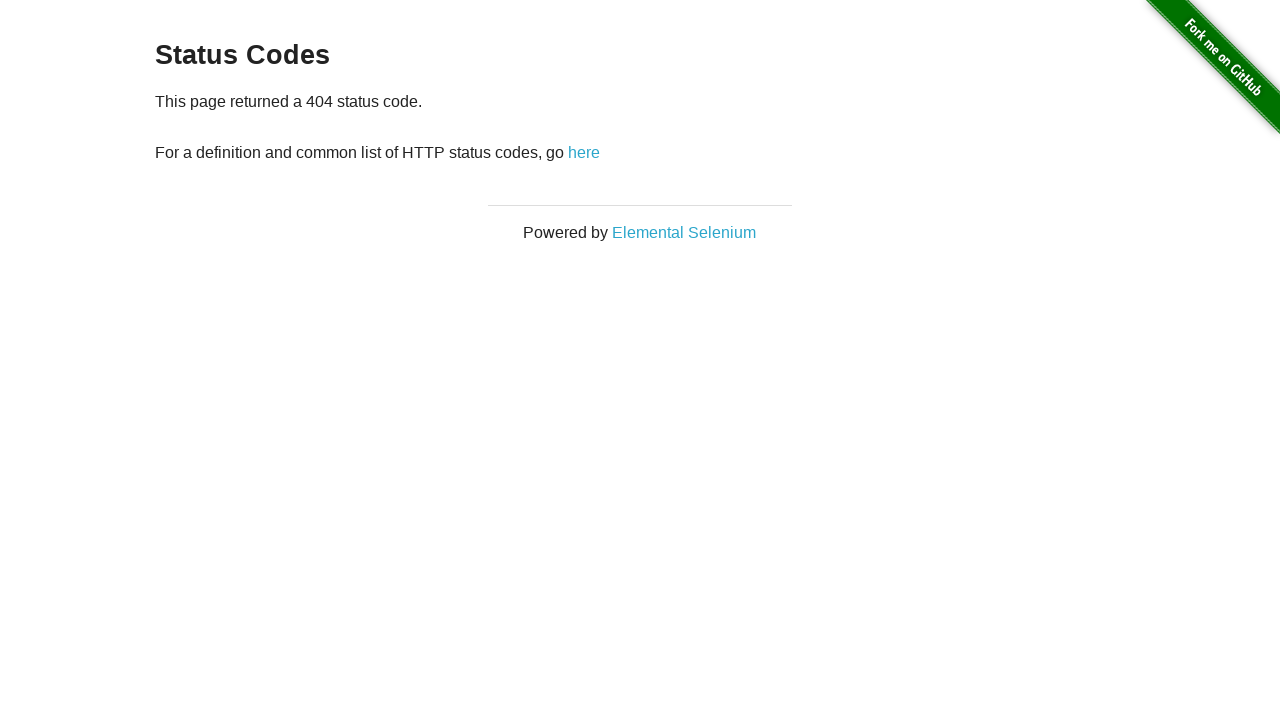

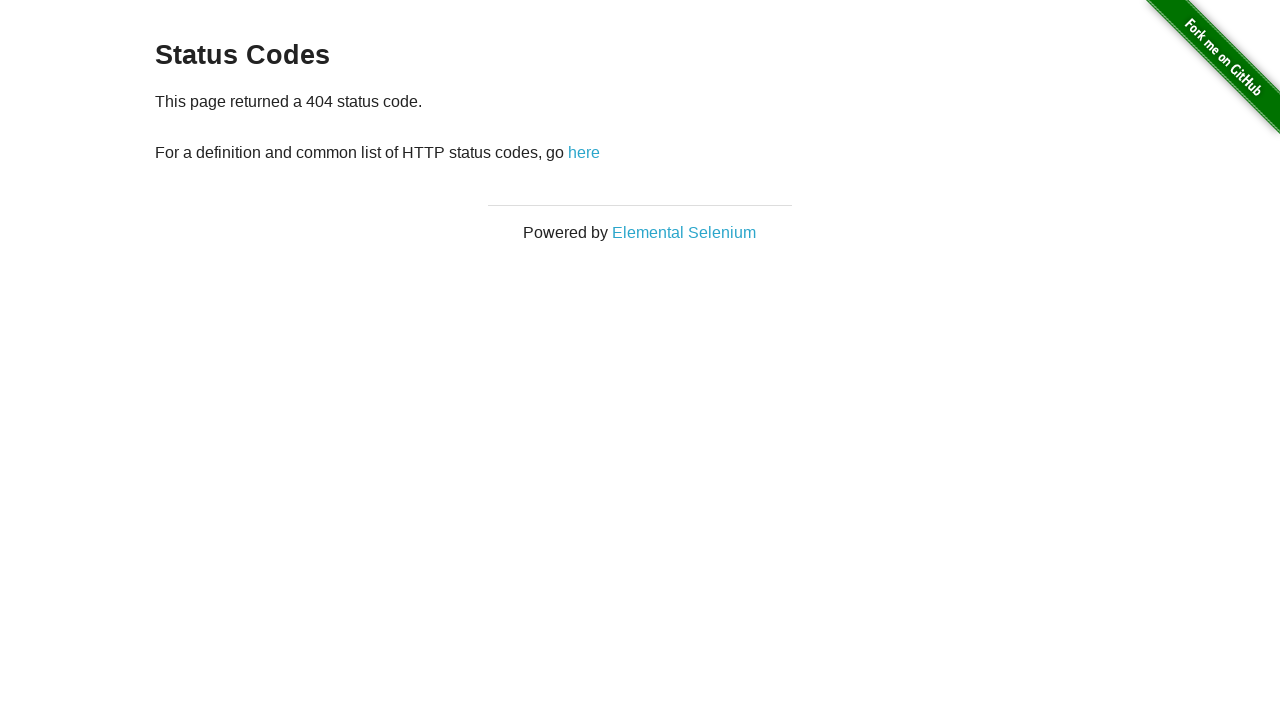